Tests element visibility by attempting to find an element with an incorrect selector to demonstrate exception handling

Starting URL: https://naveenautomationlabs.com/opencart/

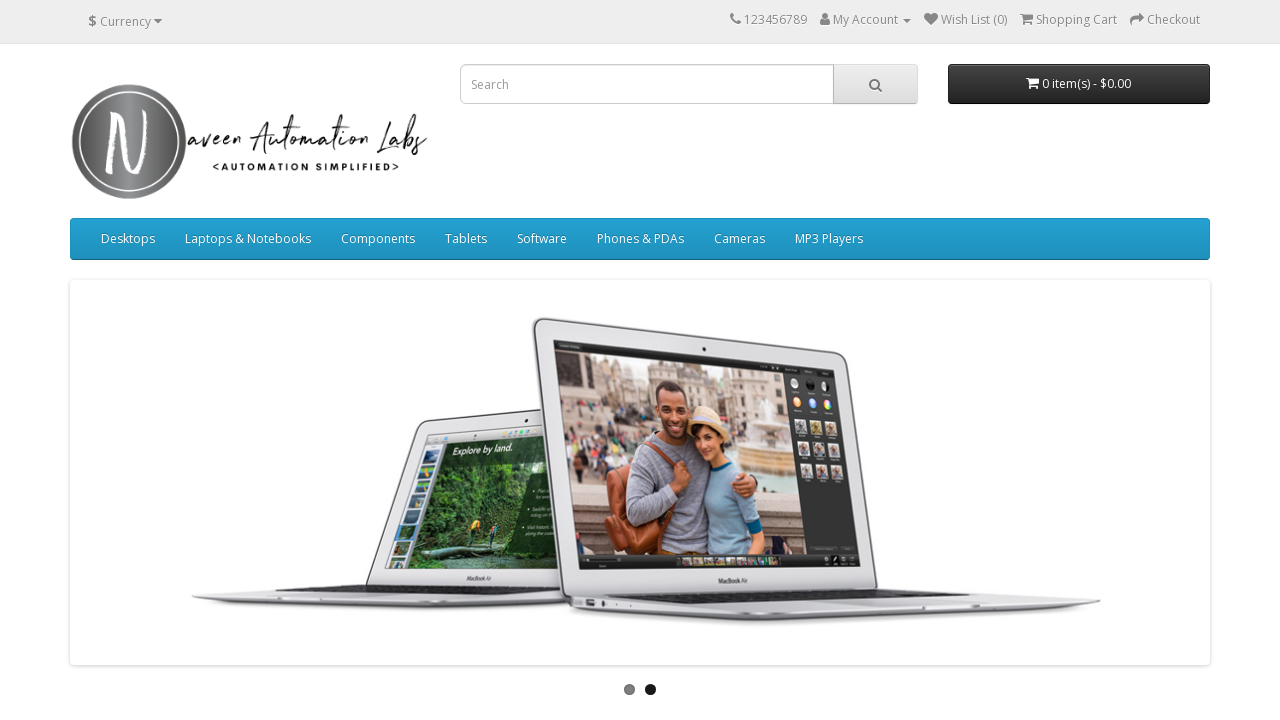

Navigated to OpenCart test page
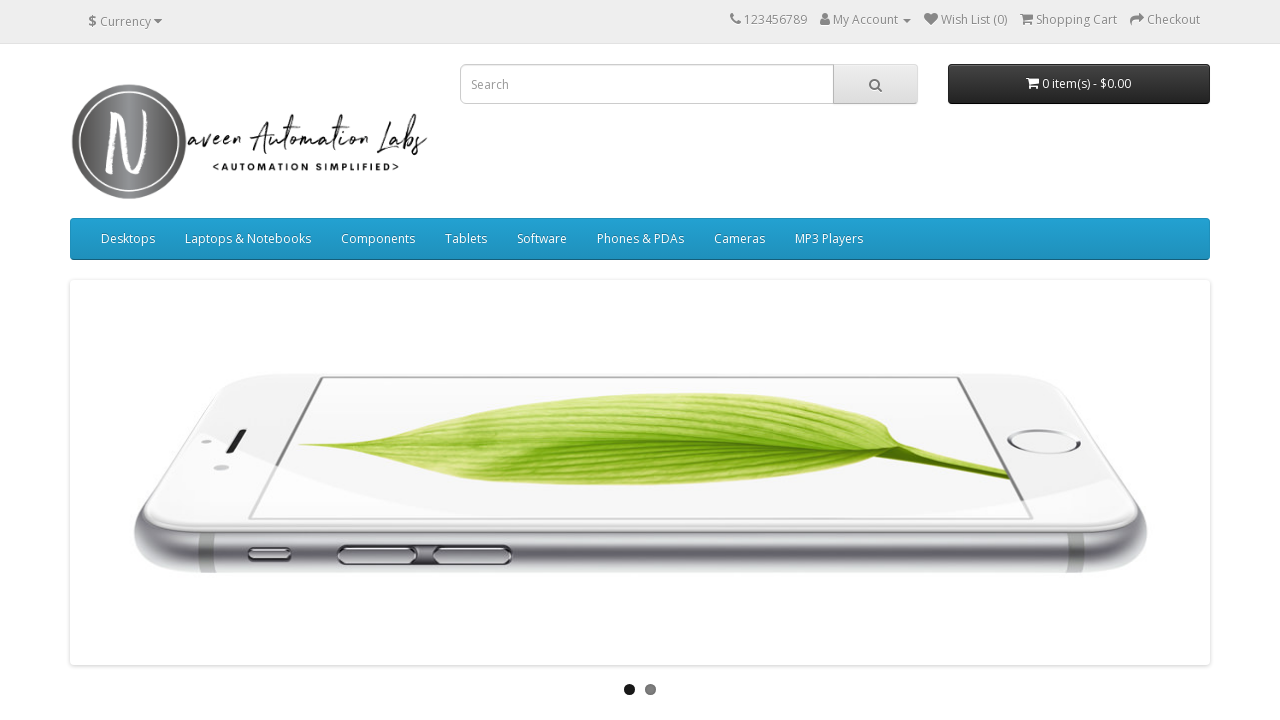

Attempted to check visibility of button with incorrect selector - element found
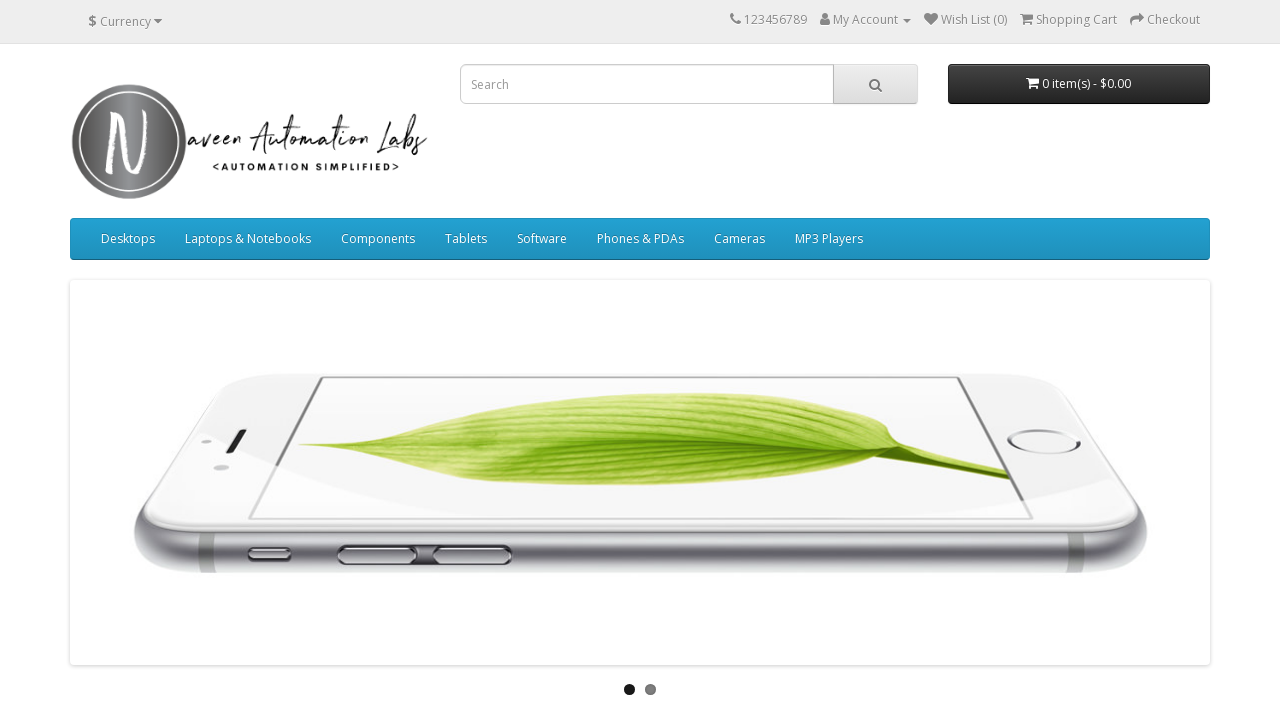

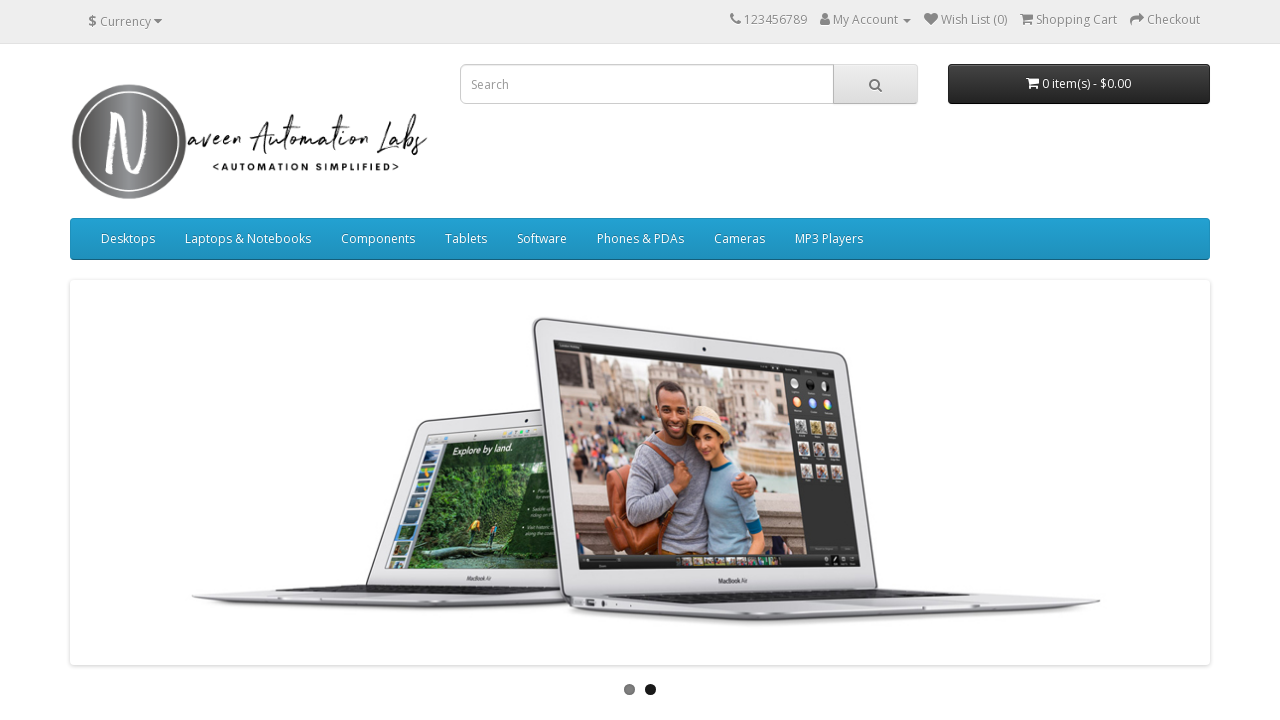